Selects different color options from a dropdown menu on DemoQA

Starting URL: https://demoqa.com/select-menu

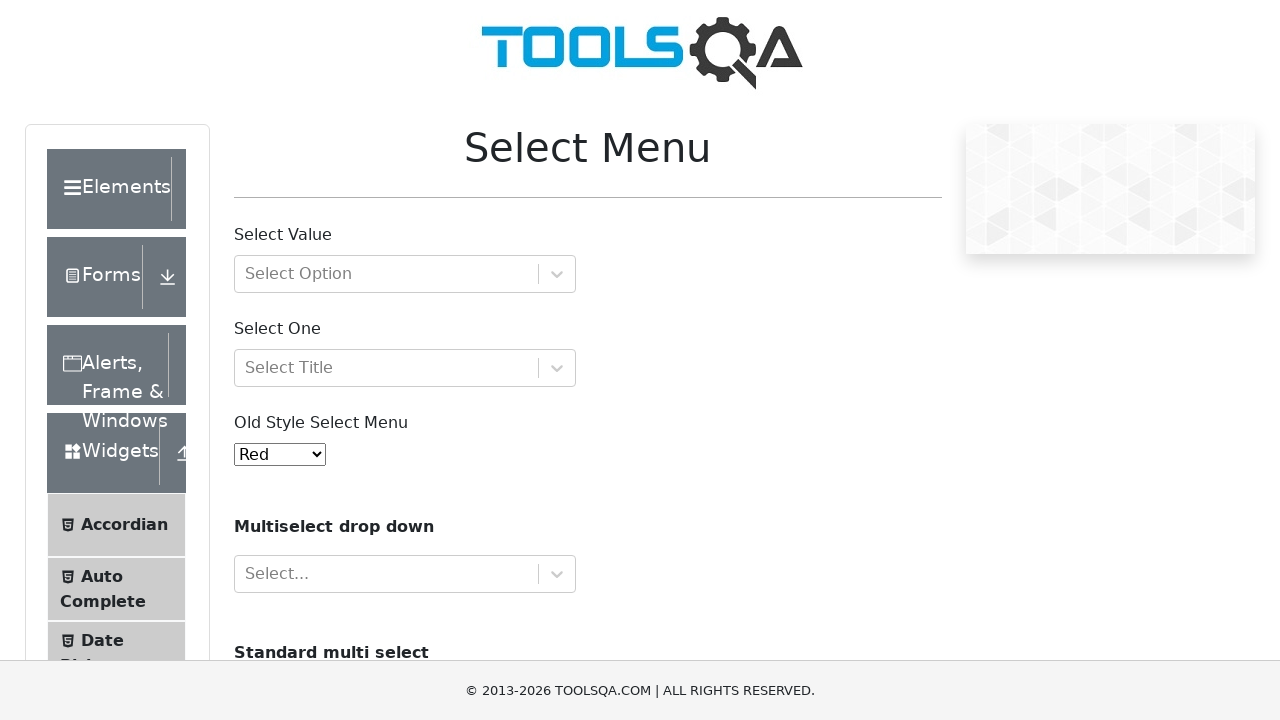

Scrolled down 400 pixels to view the select menu
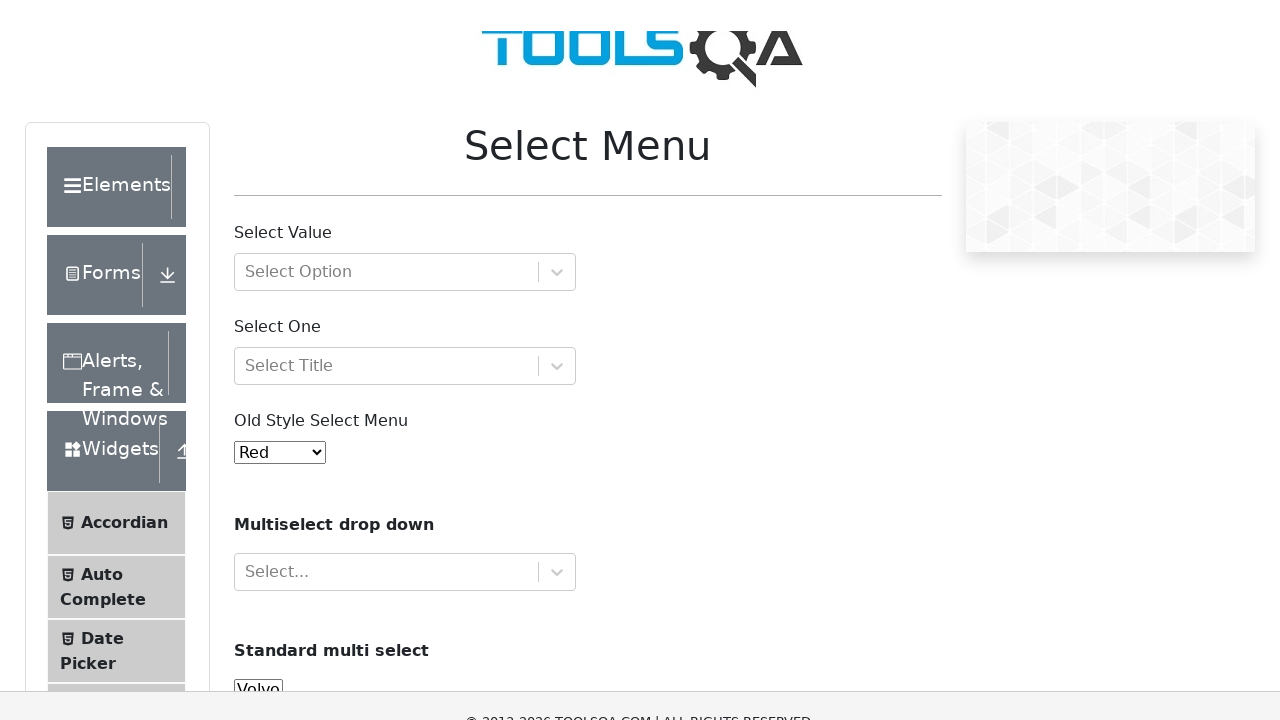

Waited 1 second for page elements to settle
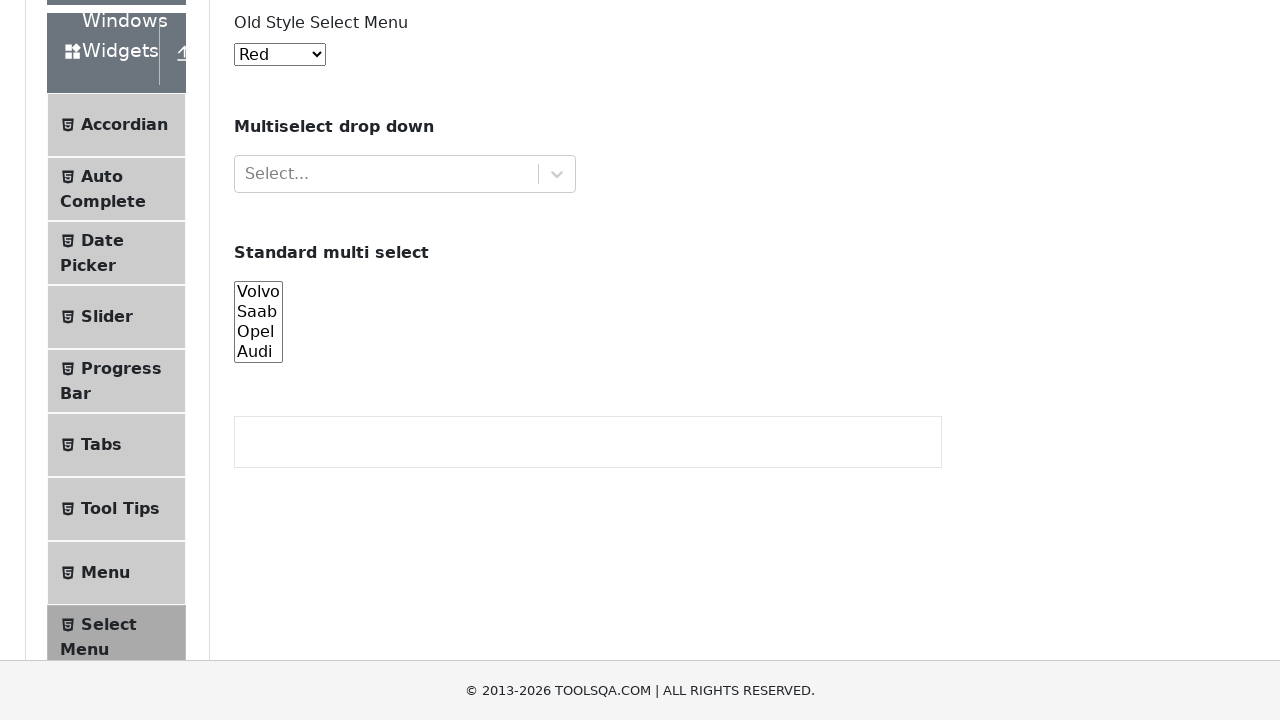

Selected Purple color option from the dropdown menu on #oldSelectMenu
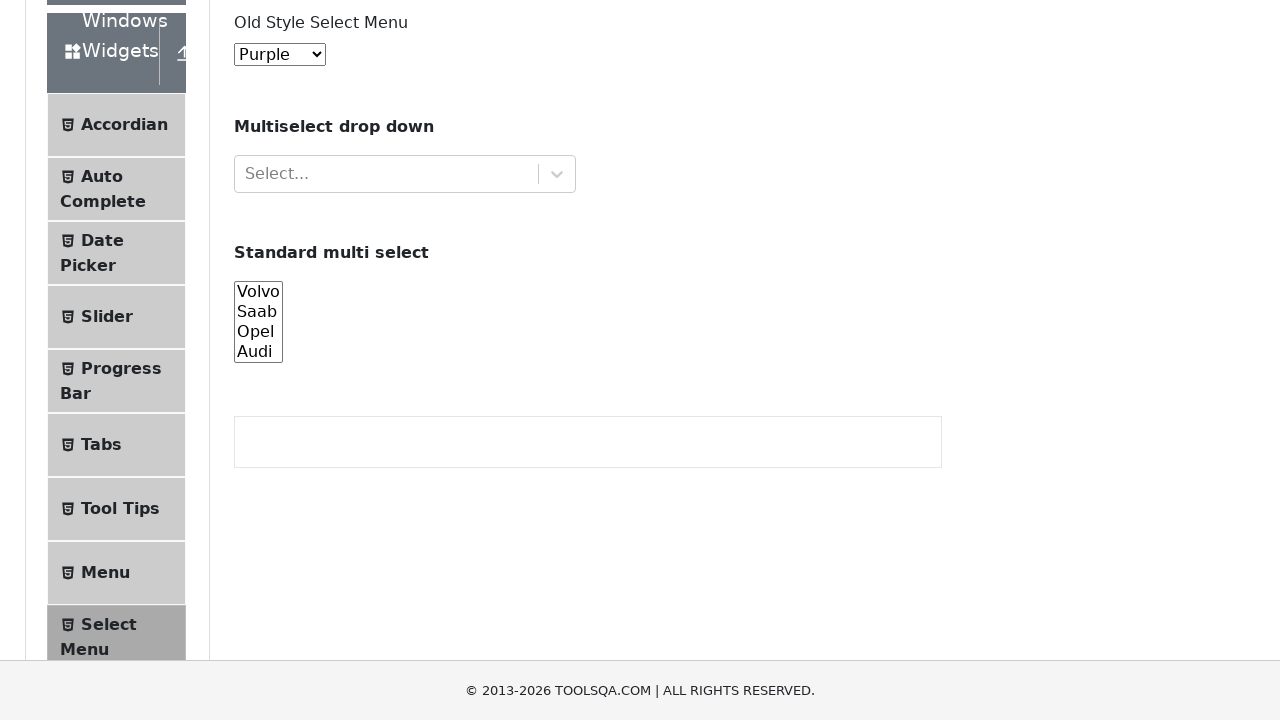

Selected Black color option by index 5 from the dropdown menu on #oldSelectMenu
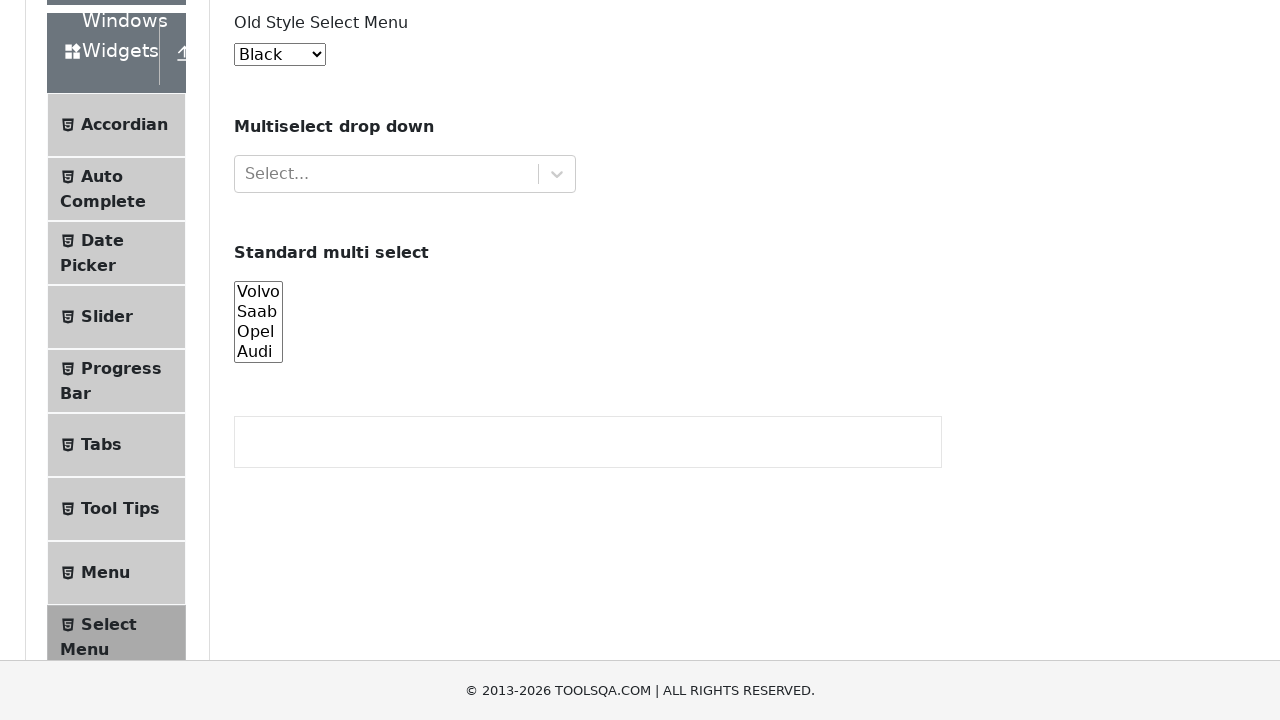

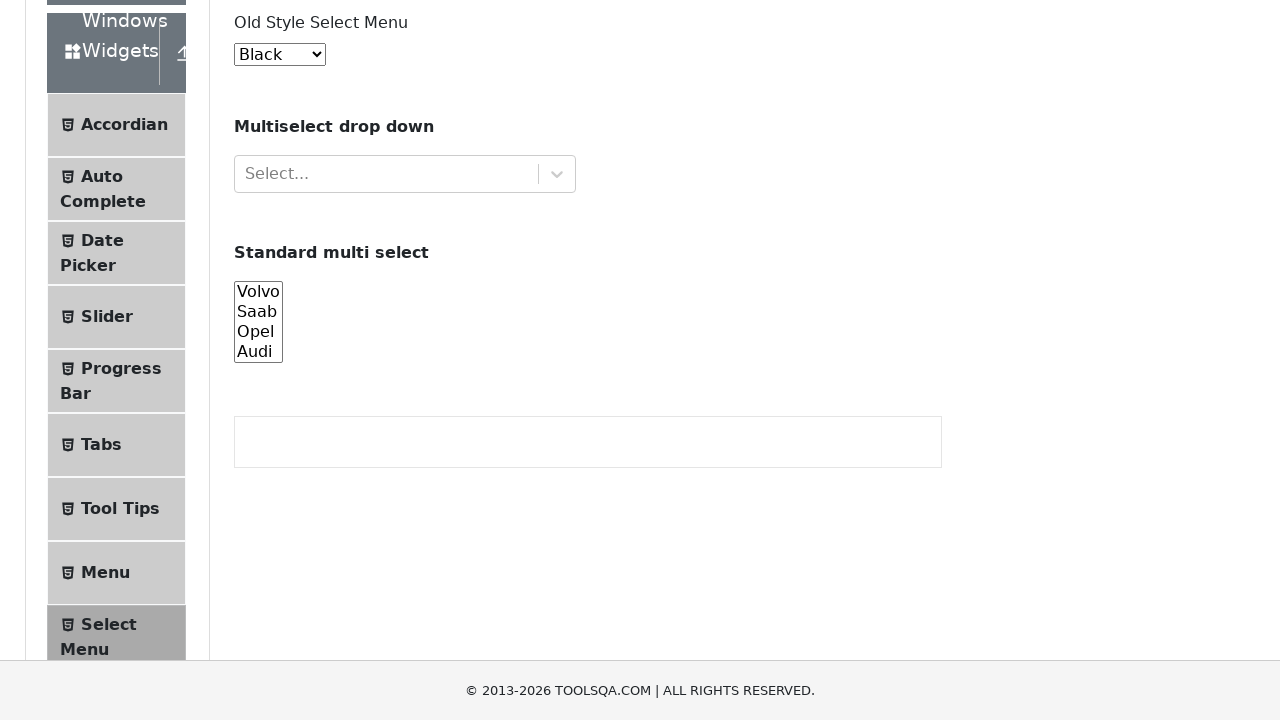